Tests checkbox interaction by checking if a checkbox is selected and clicking it if not already selected

Starting URL: https://grotechminds.com/is-selected/

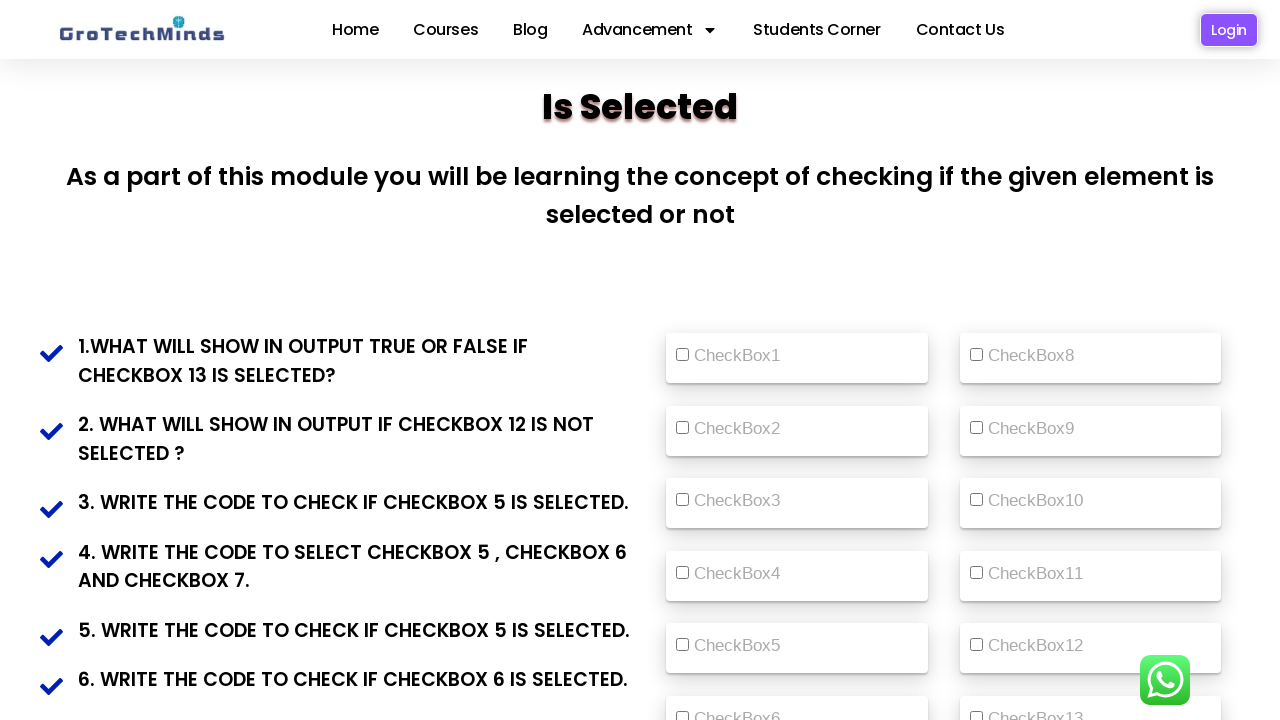

Located checkbox element with xpath (//input[@name='vehicle2'])[2]
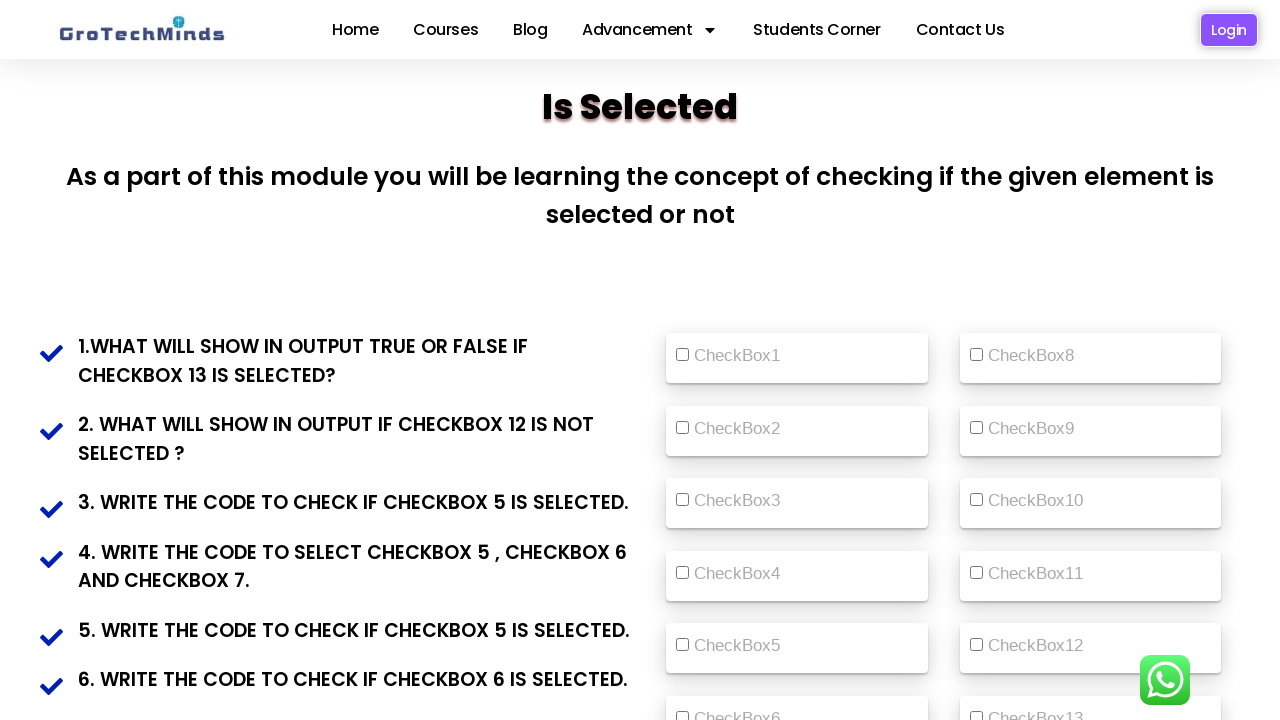

Checkbox element became visible
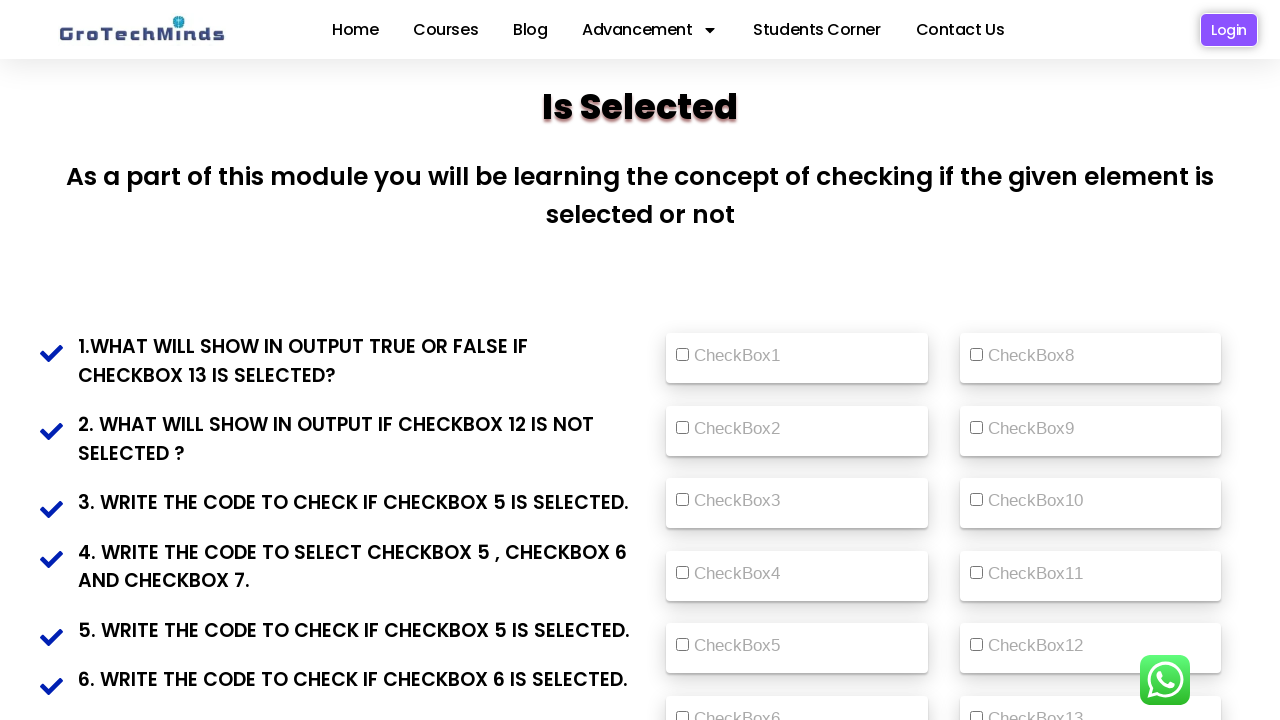

Confirmed checkbox is not selected
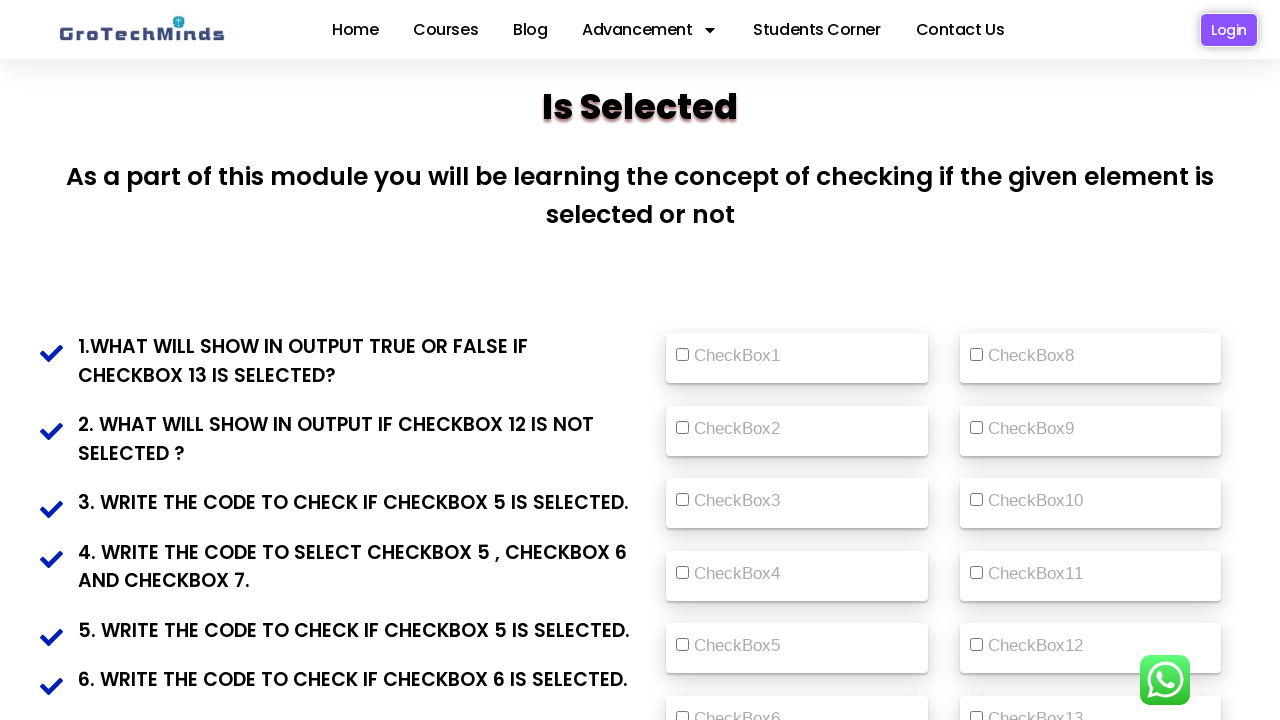

Clicked checkbox to select it at (682, 427) on (//input[@name='vehicle2'])[2]
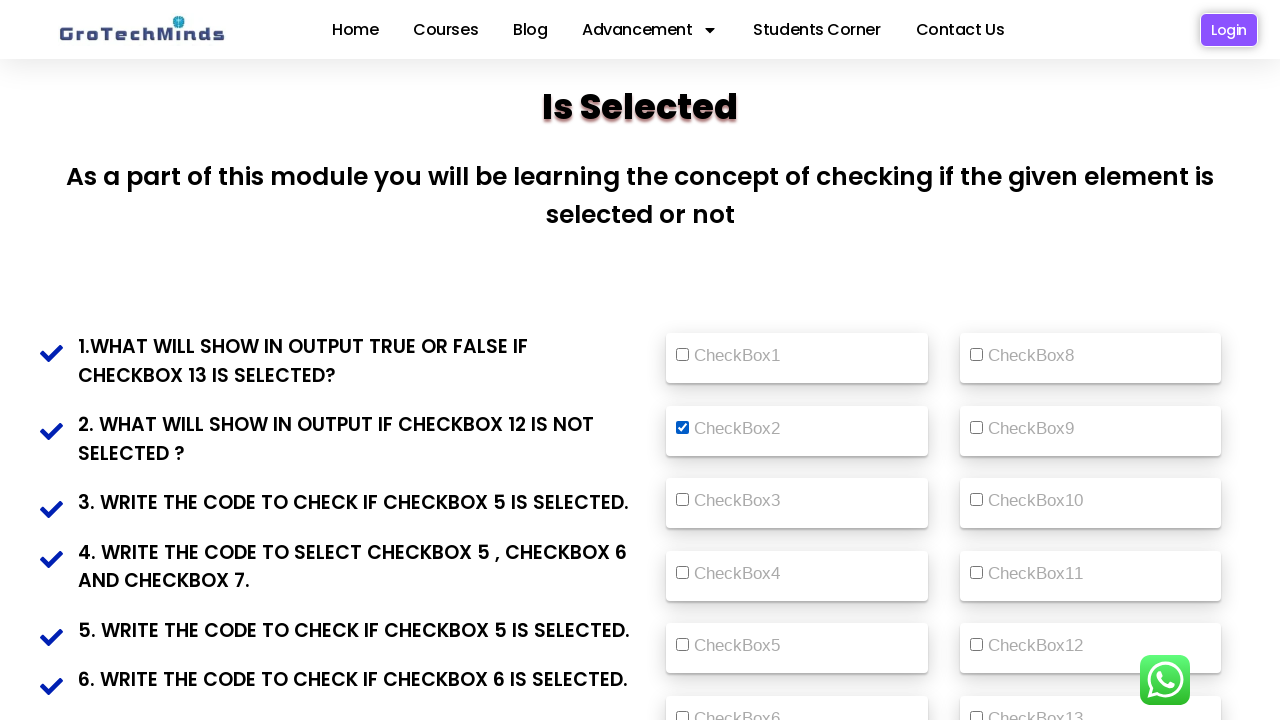

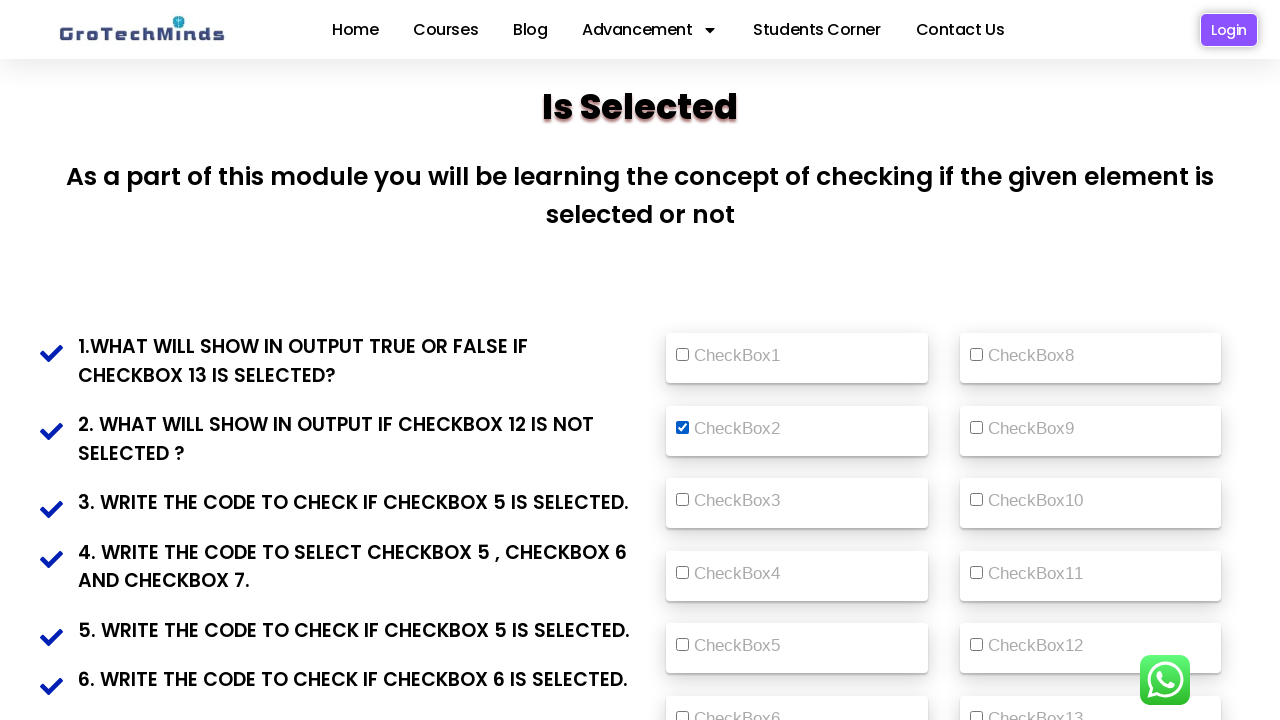